Tests browser navigational commands by navigating to a page, then using back, forward, and refresh browser actions to verify navigation functionality.

Starting URL: https://rahulshettyacademy.com/AutomationPractice/

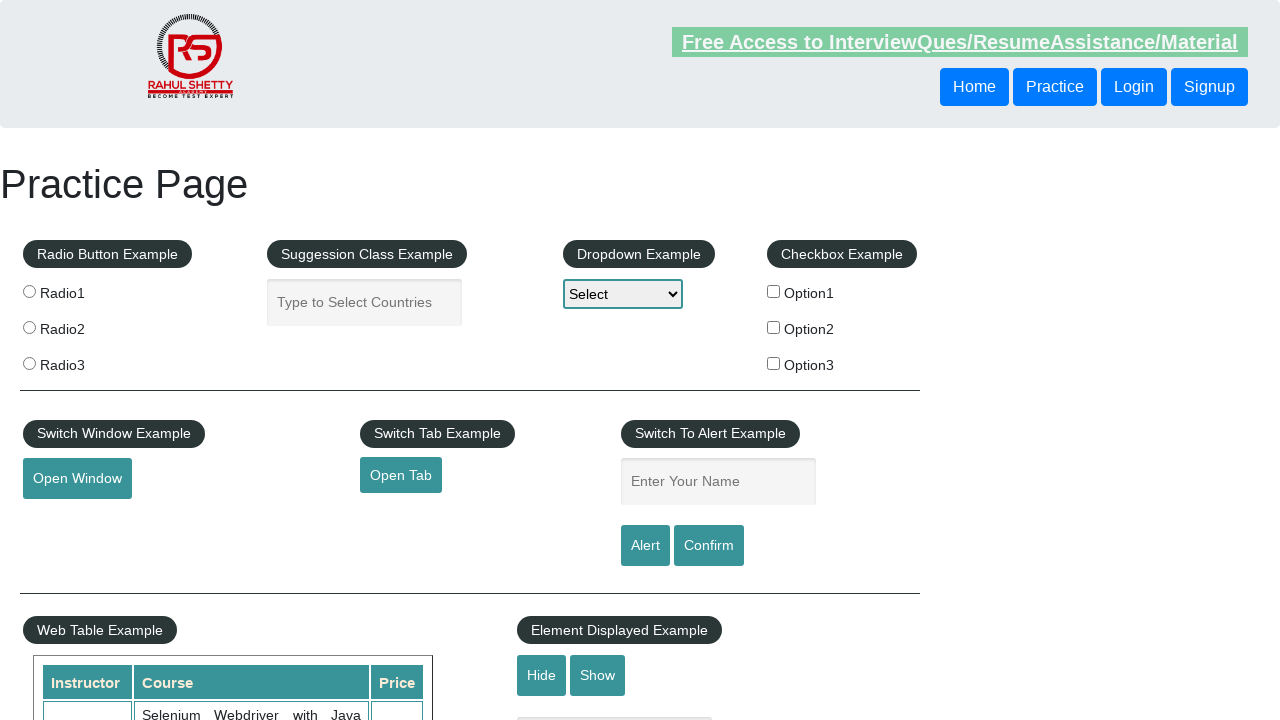

Set viewport size to 1920x1080
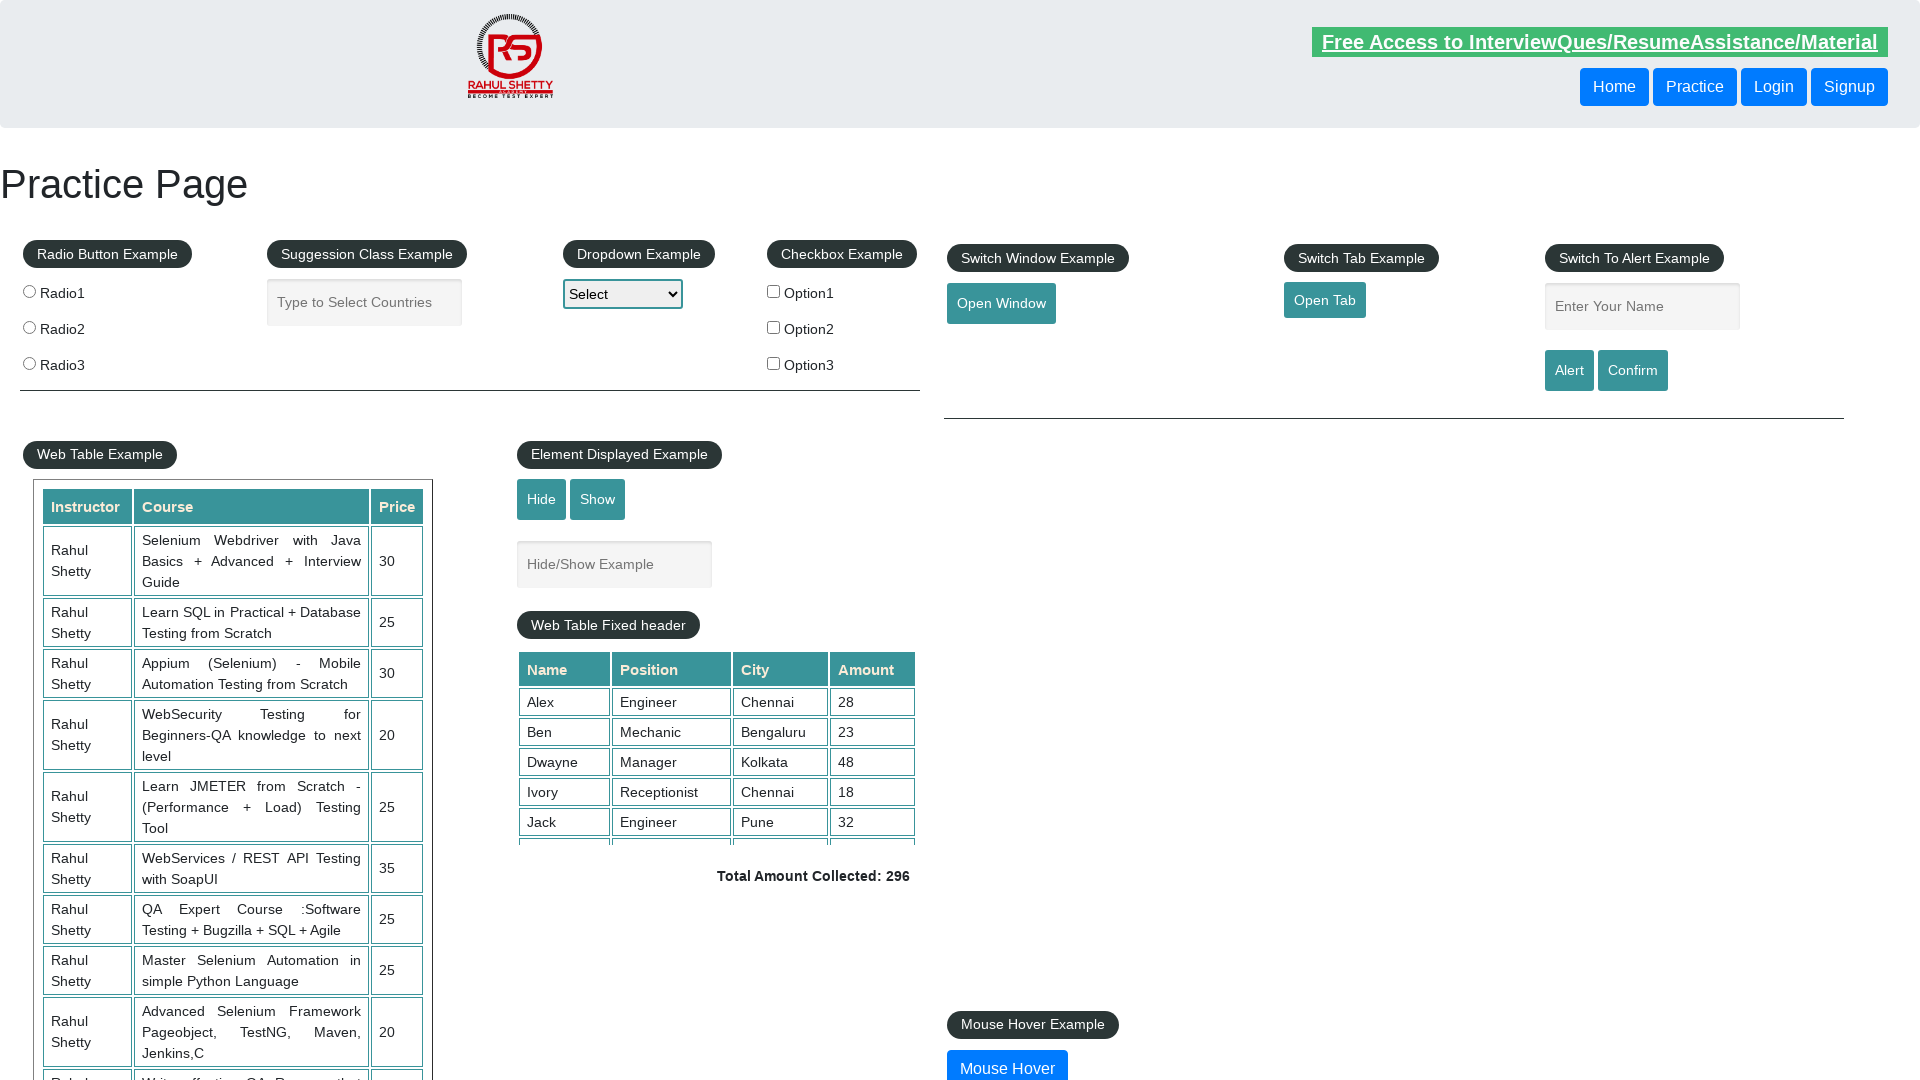

Navigated back in browser history
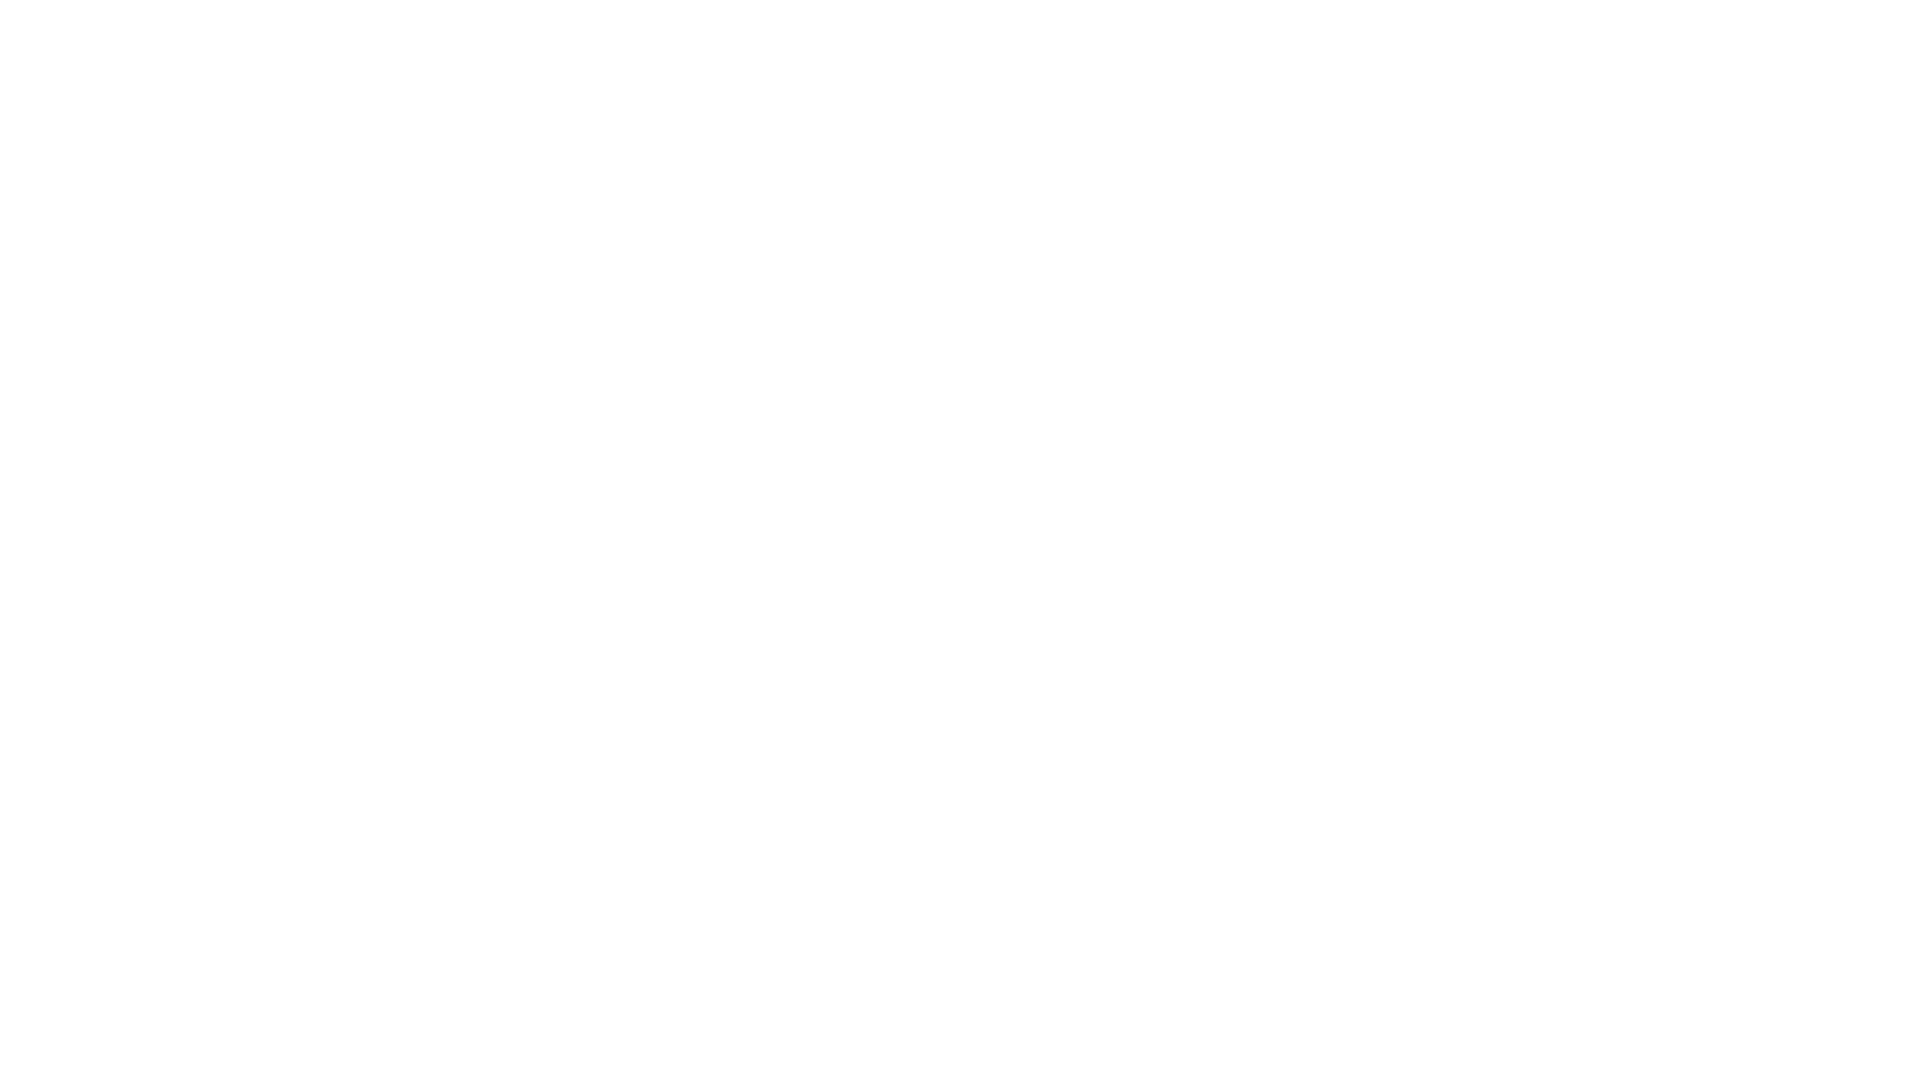

Navigated forward in browser history
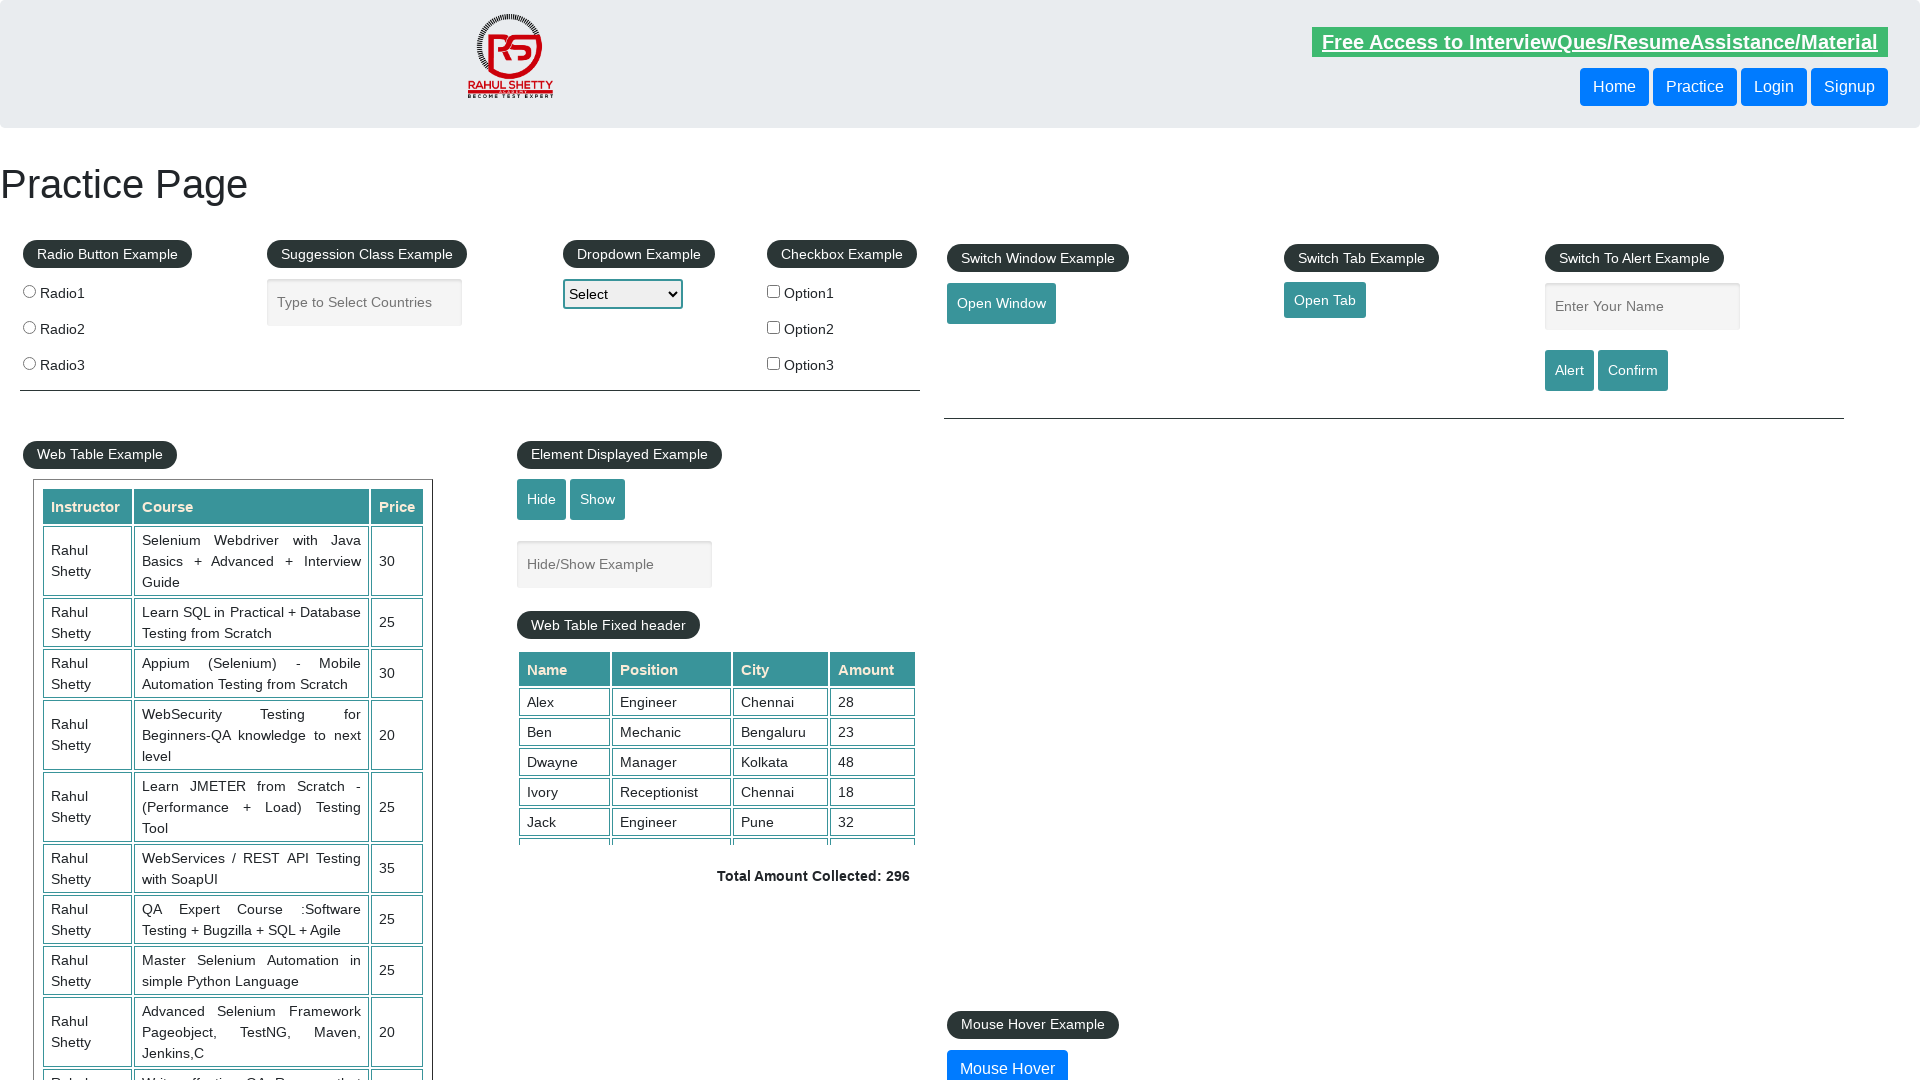

Refreshed the page
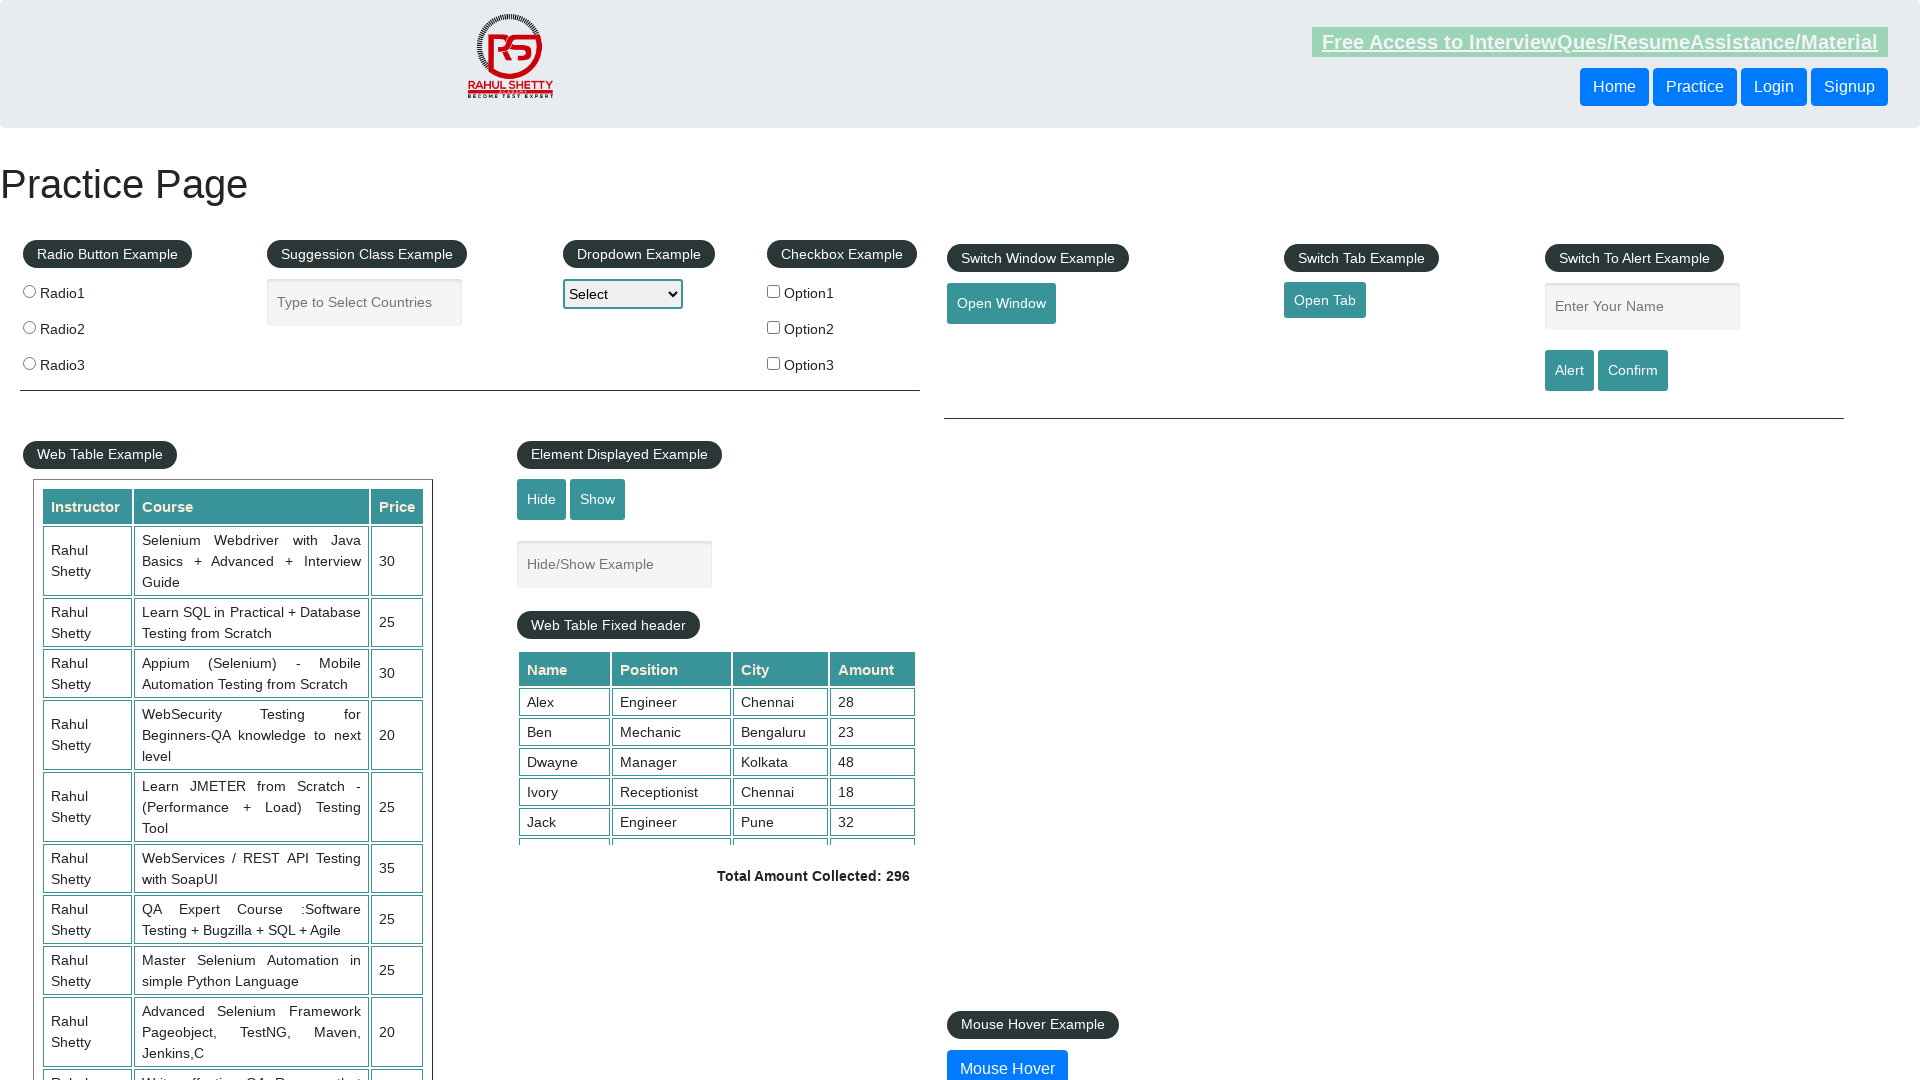

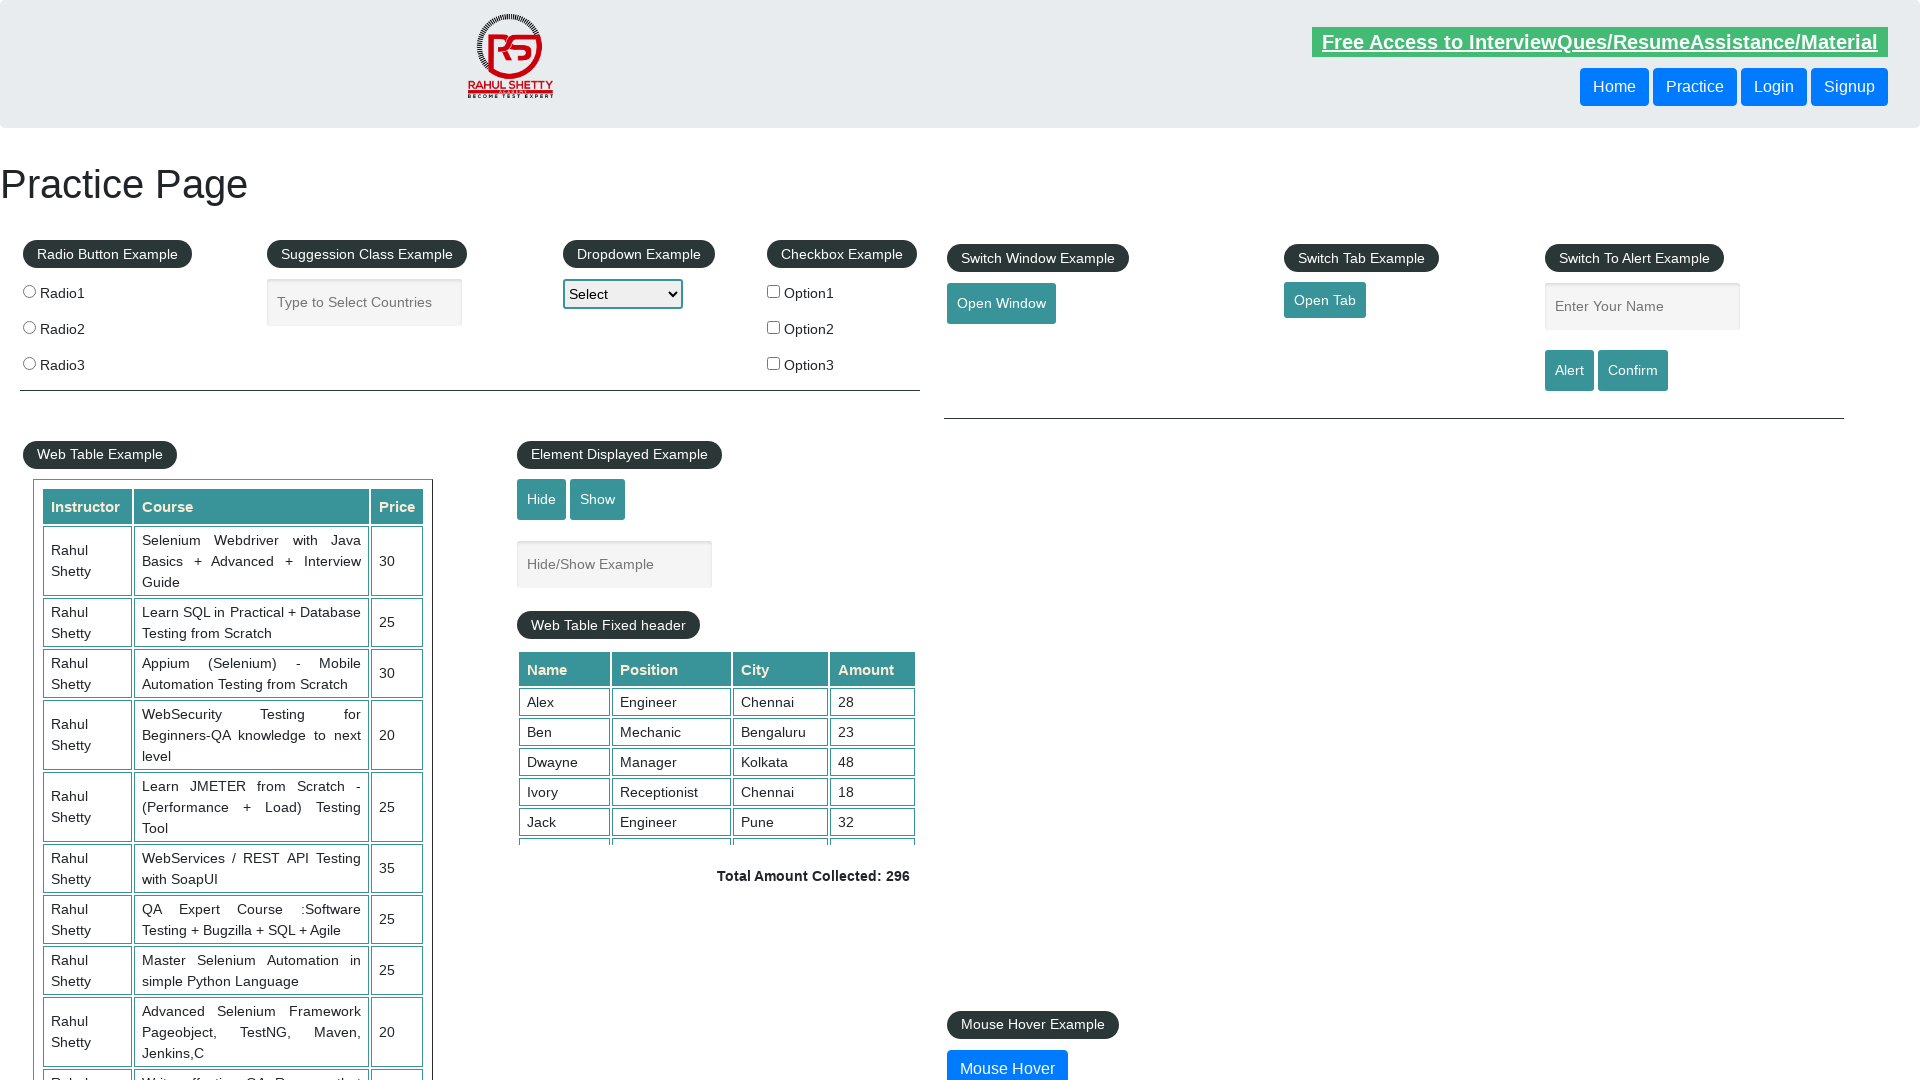